Tests child window/popup handling by clicking a link that opens a new page, extracting text from the new page, and filling that text into a textarea on the original page.

Starting URL: https://omayo.blogspot.com/

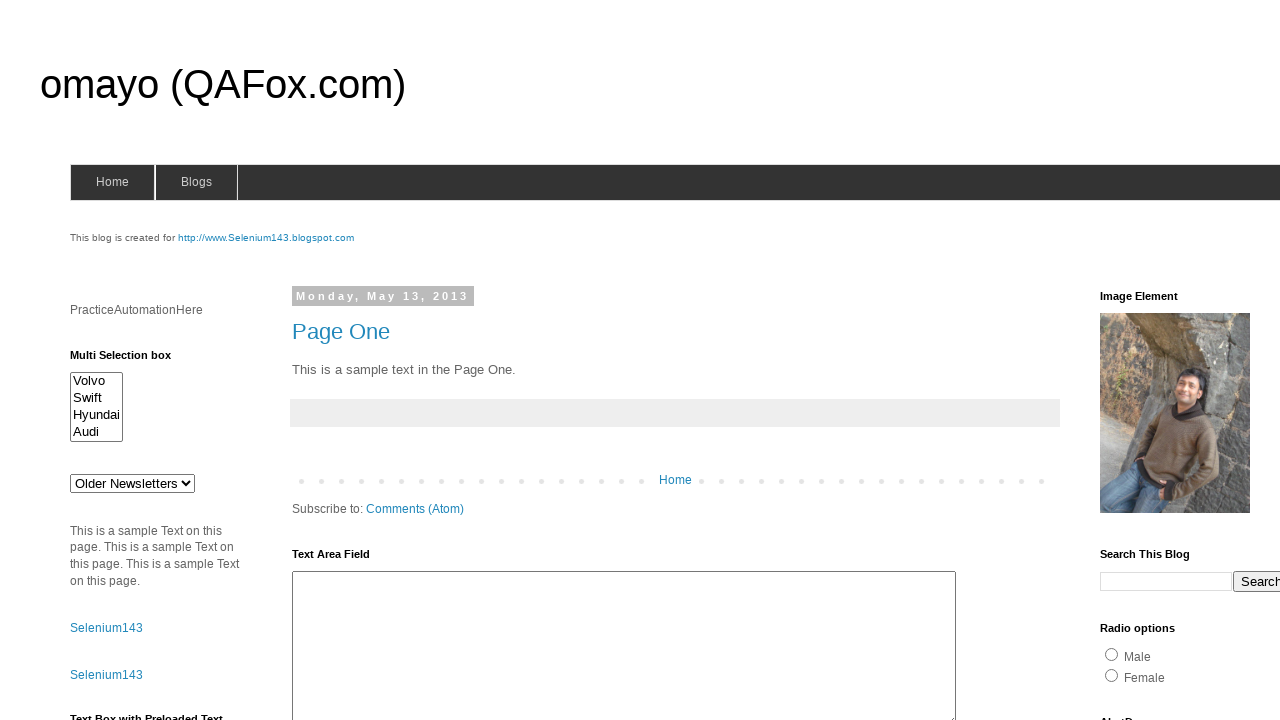

Clicked link that opens child window/popup at (266, 238) on #selenium143
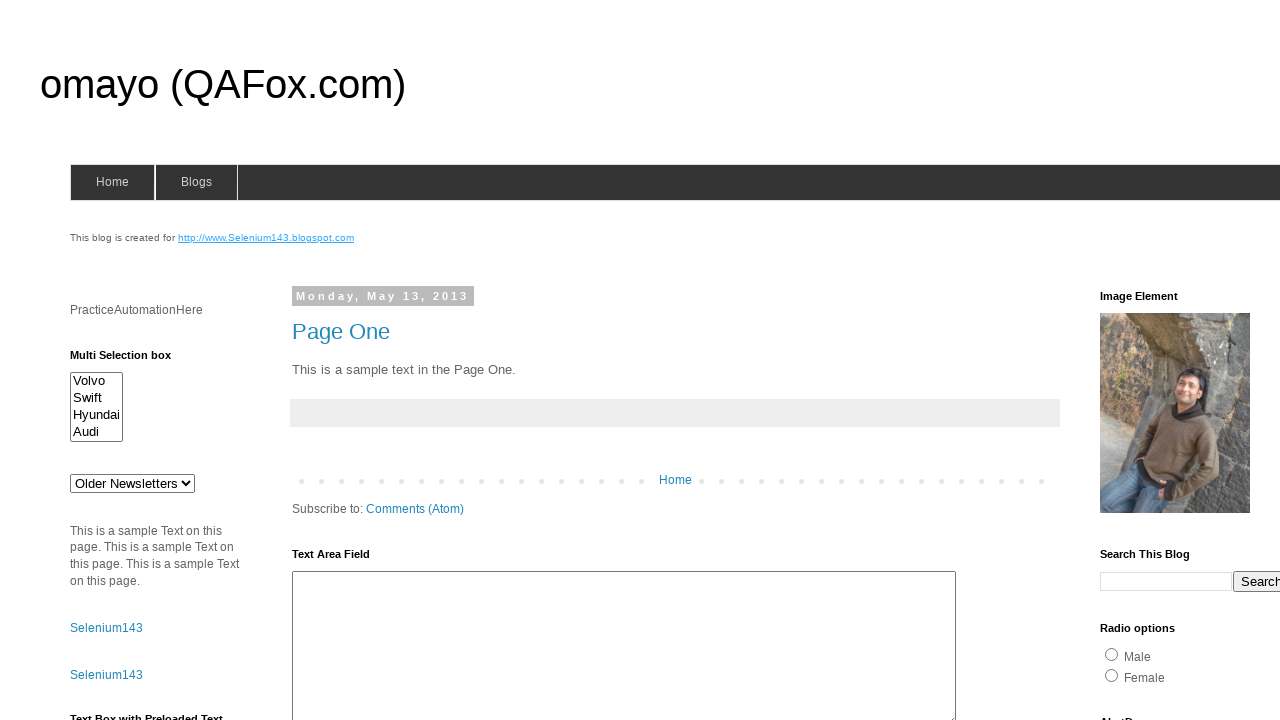

Child window/popup page object obtained
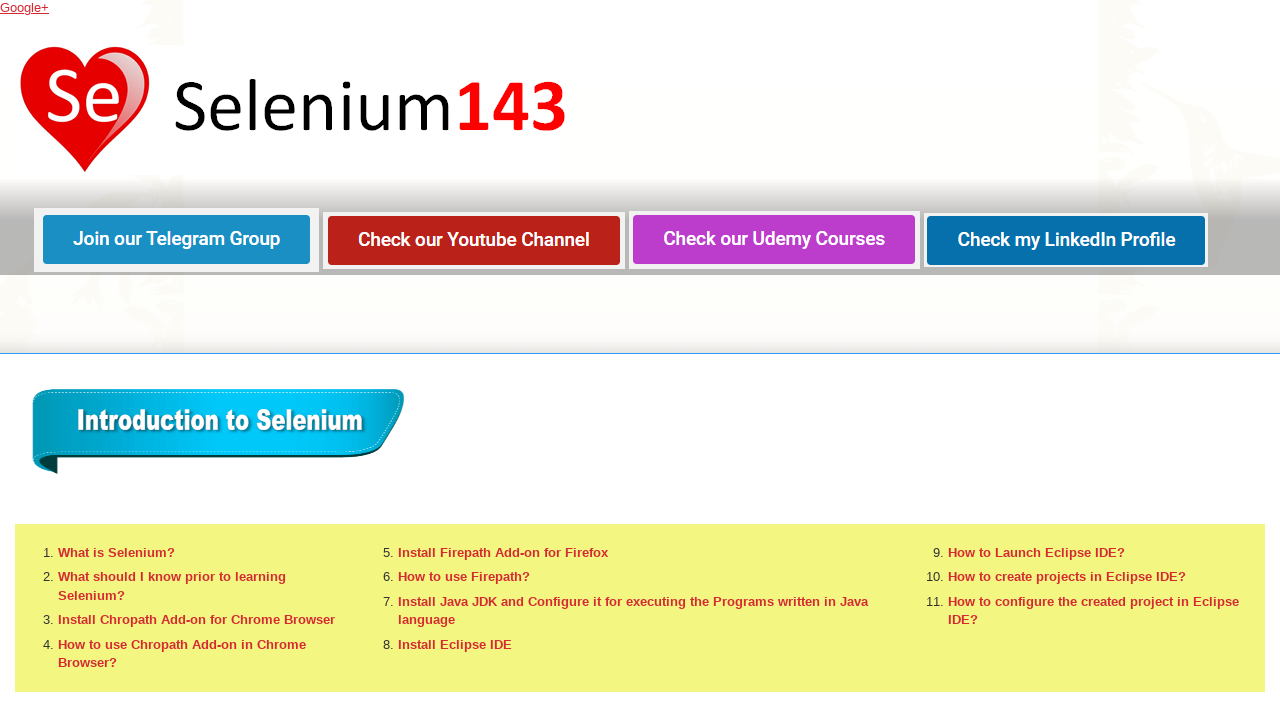

Child window page loaded completely
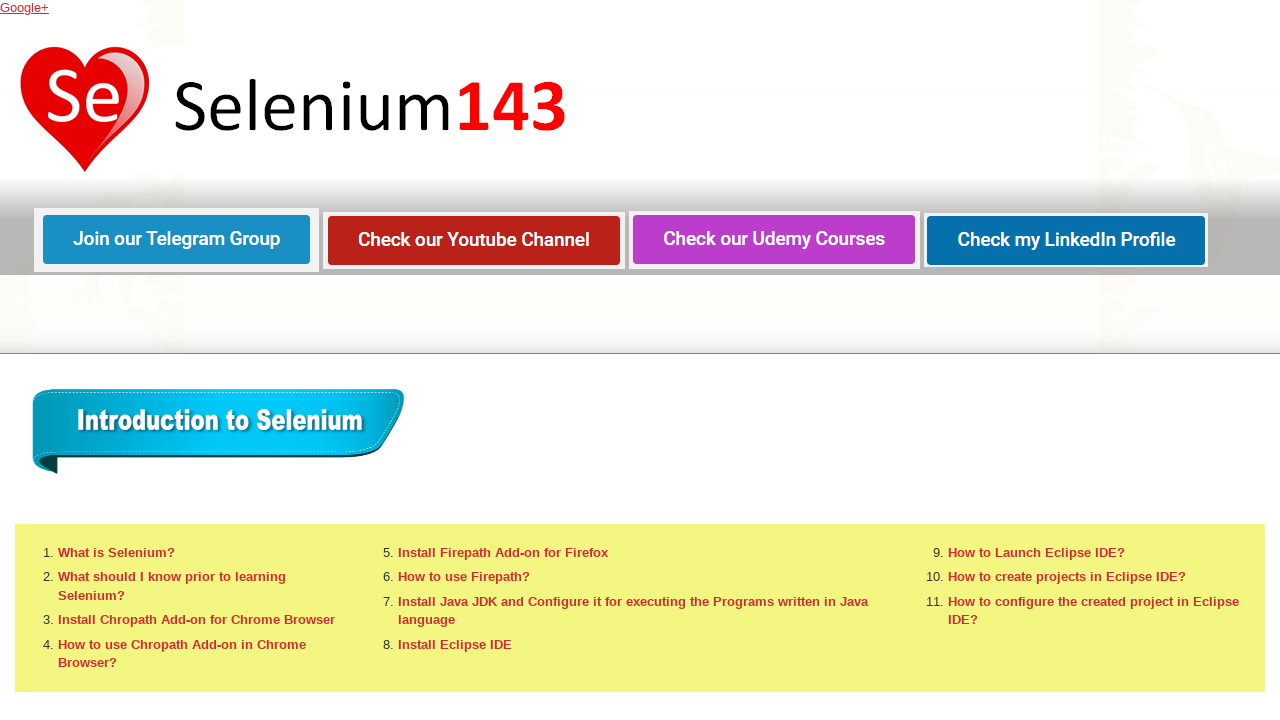

Extracted text from Google+ link in child window
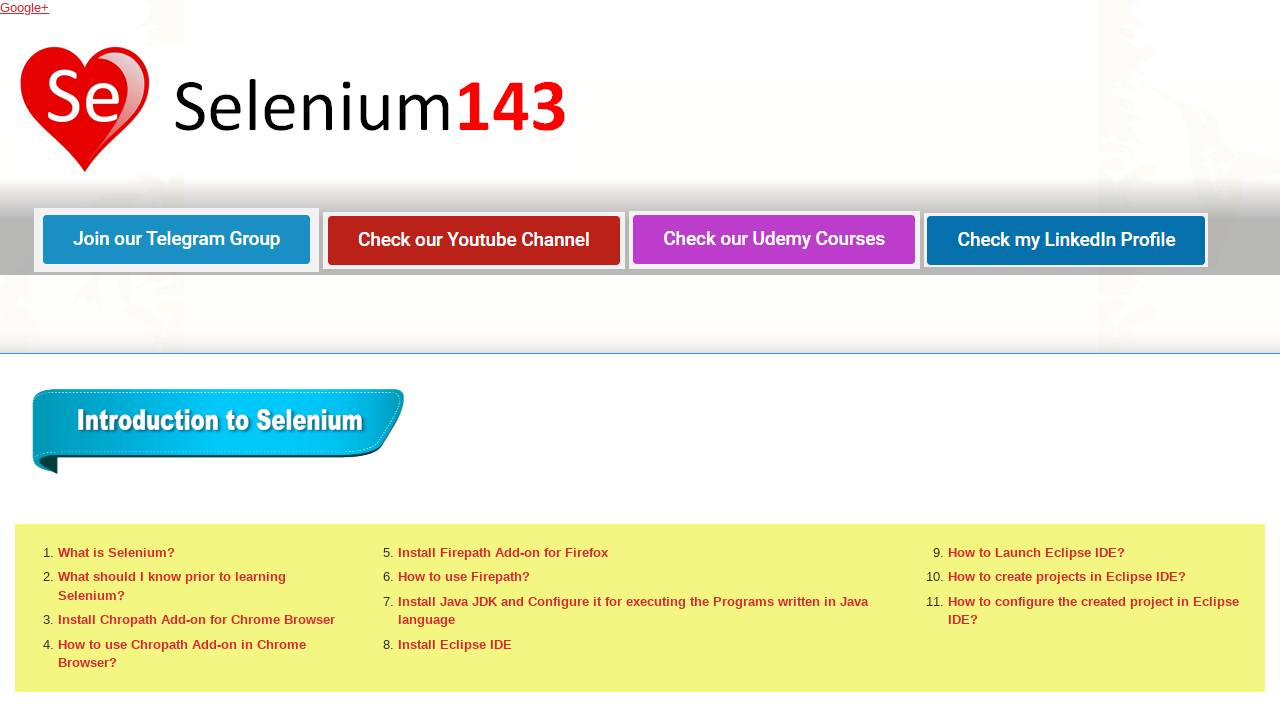

Filled textarea with extracted text: 'Google+' on #ta1
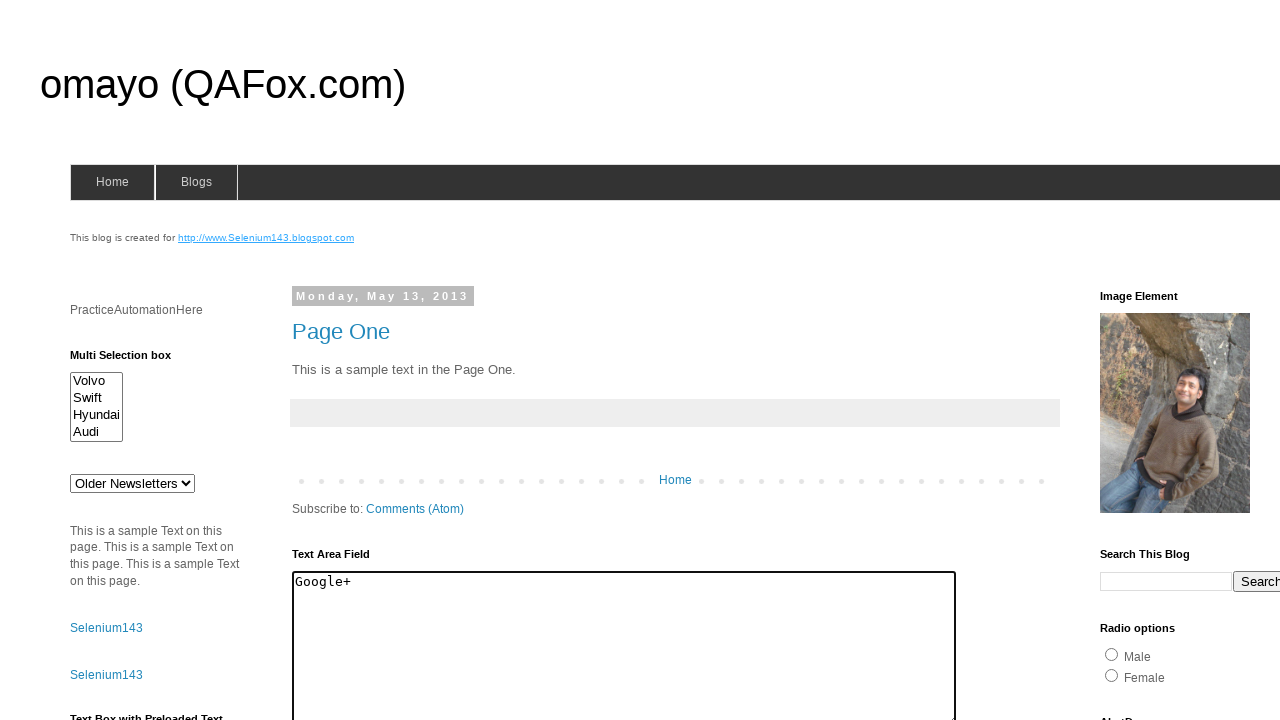

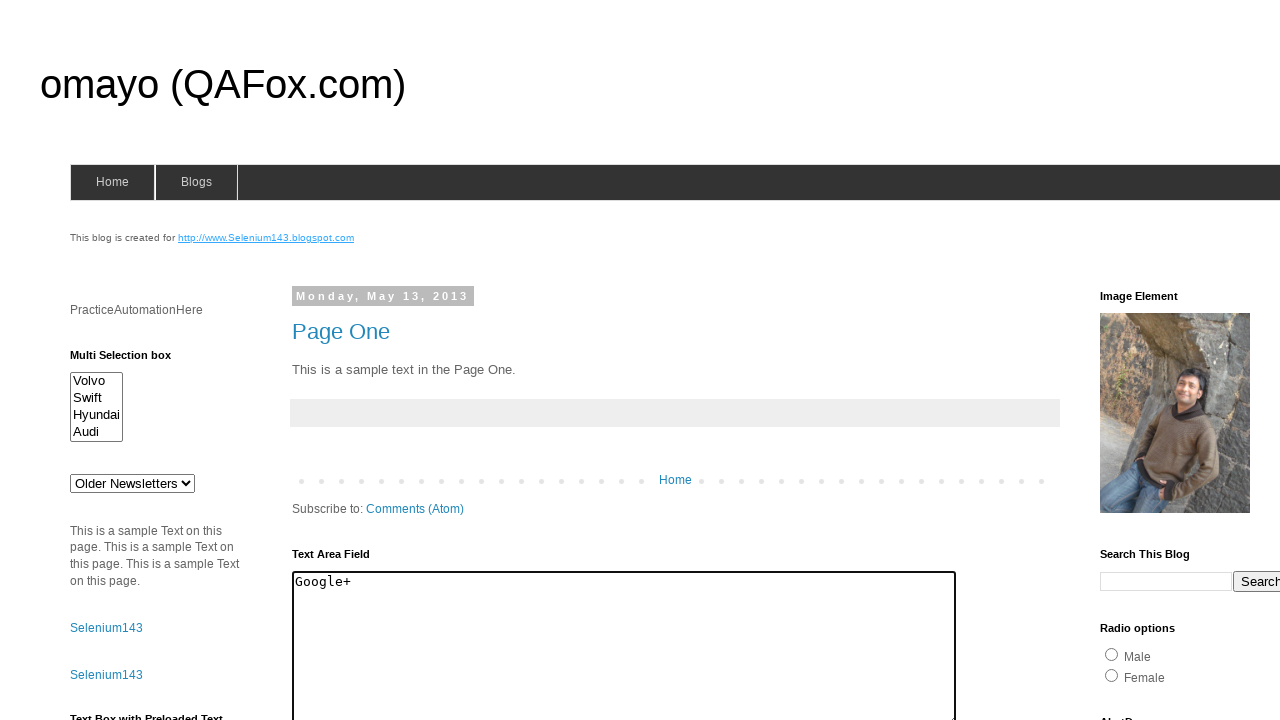